Tests browser window handling by clicking a button to open a new tab, switching to it, and verifying the content

Starting URL: https://demoqa.com/browser-windows

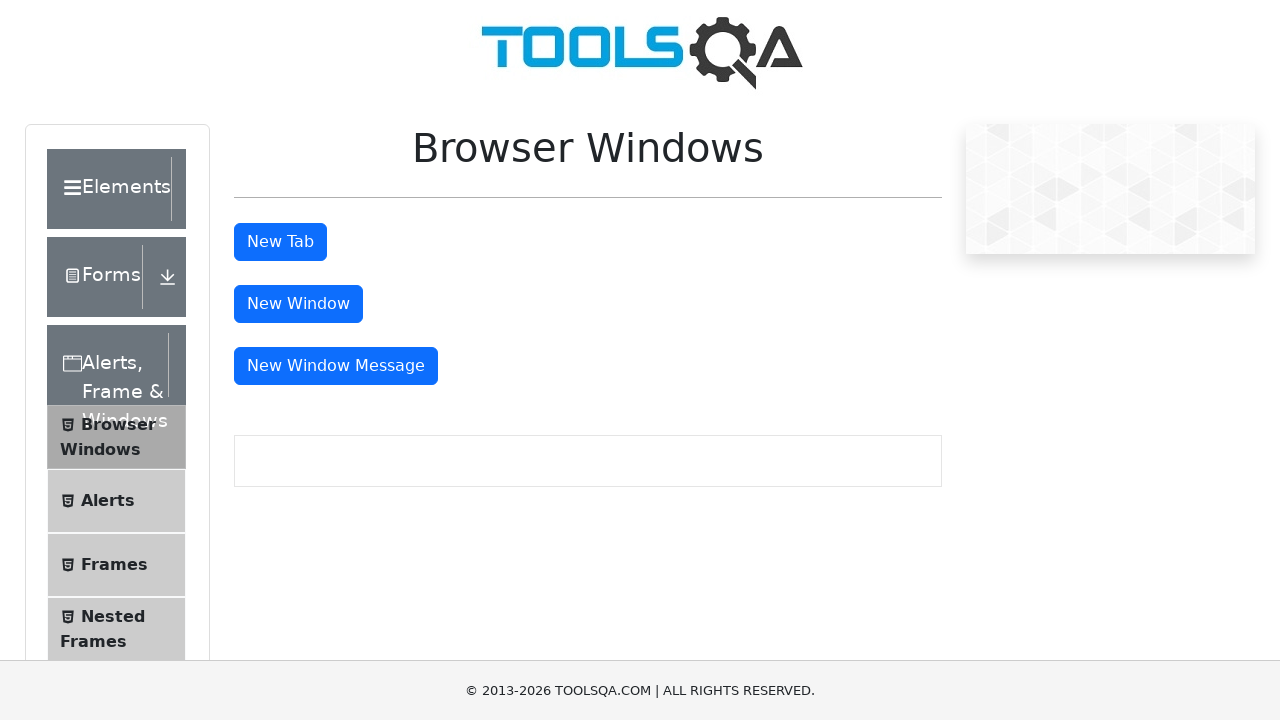

Clicked button to open new tab at (280, 242) on #tabButton
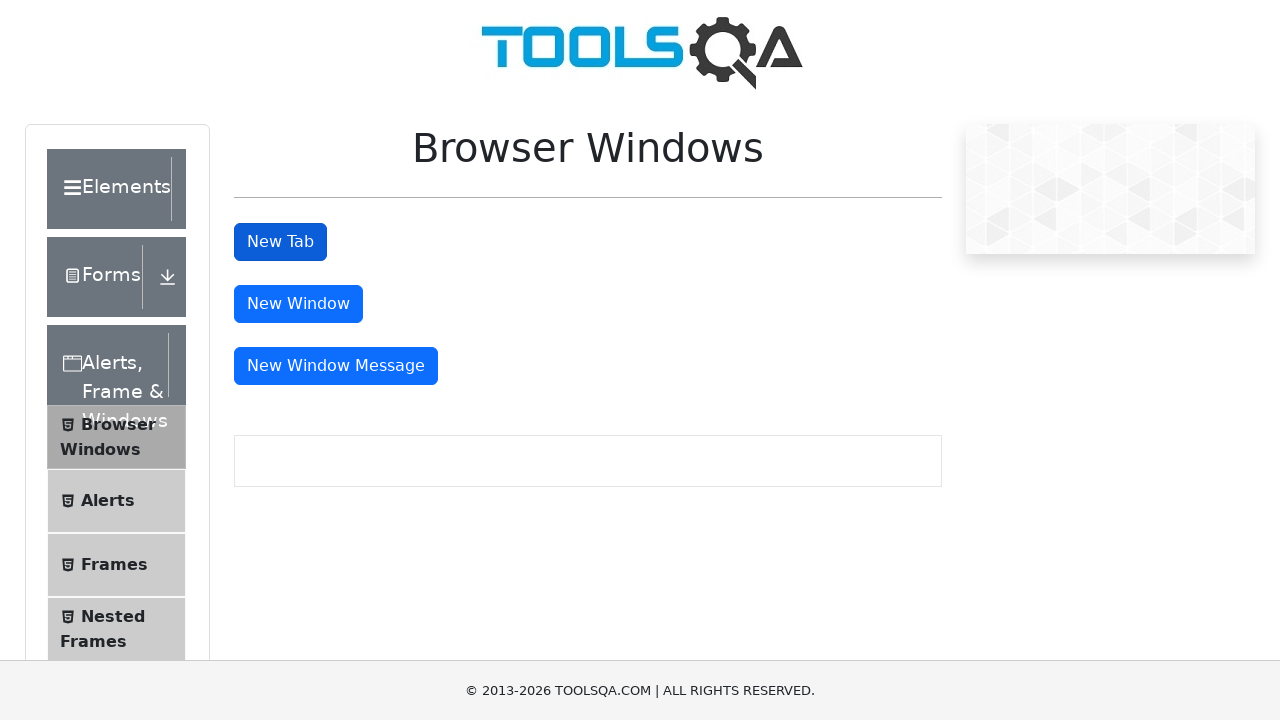

New tab opened and captured
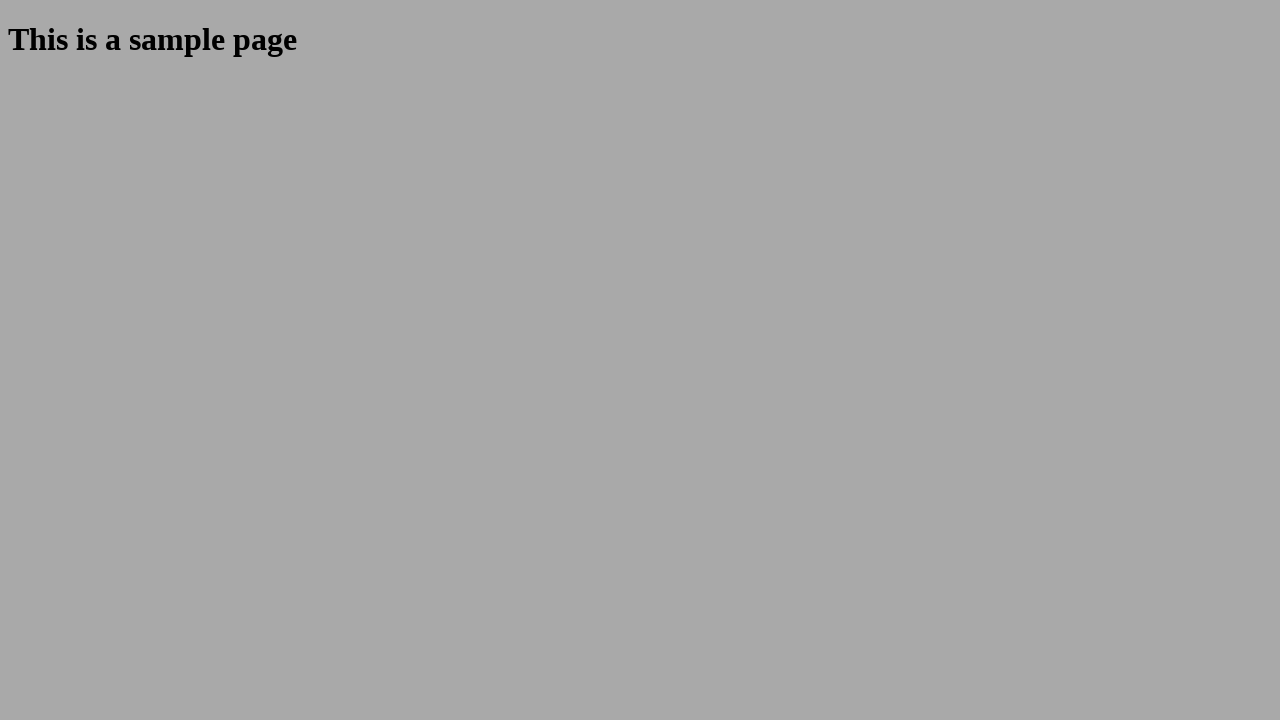

Located sample heading element in new tab
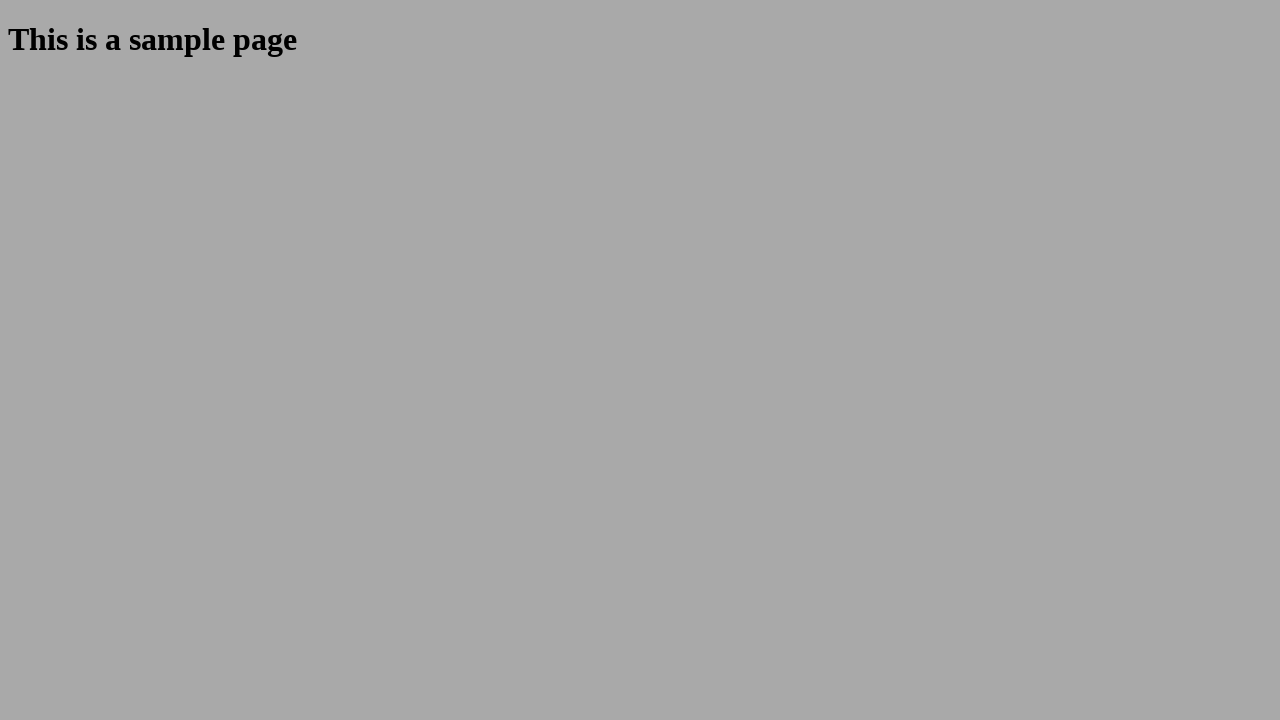

Sample heading element loaded and ready
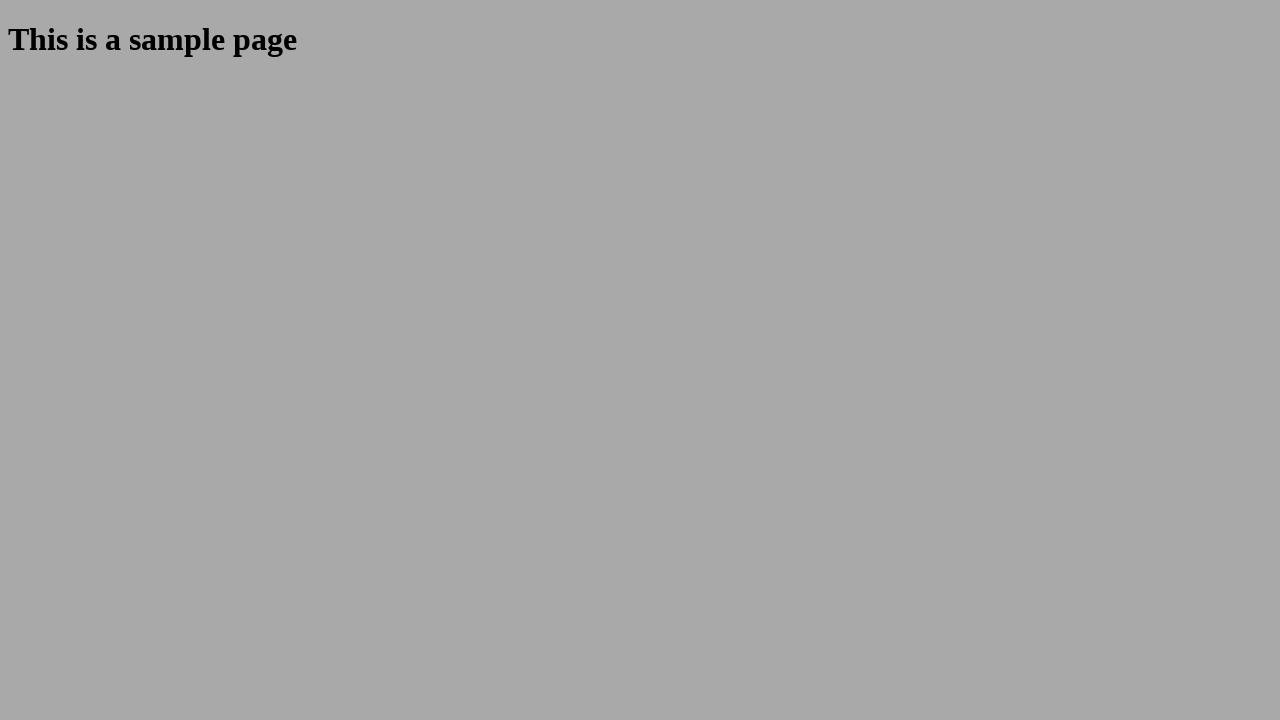

Retrieved heading text: 'This is a sample page'
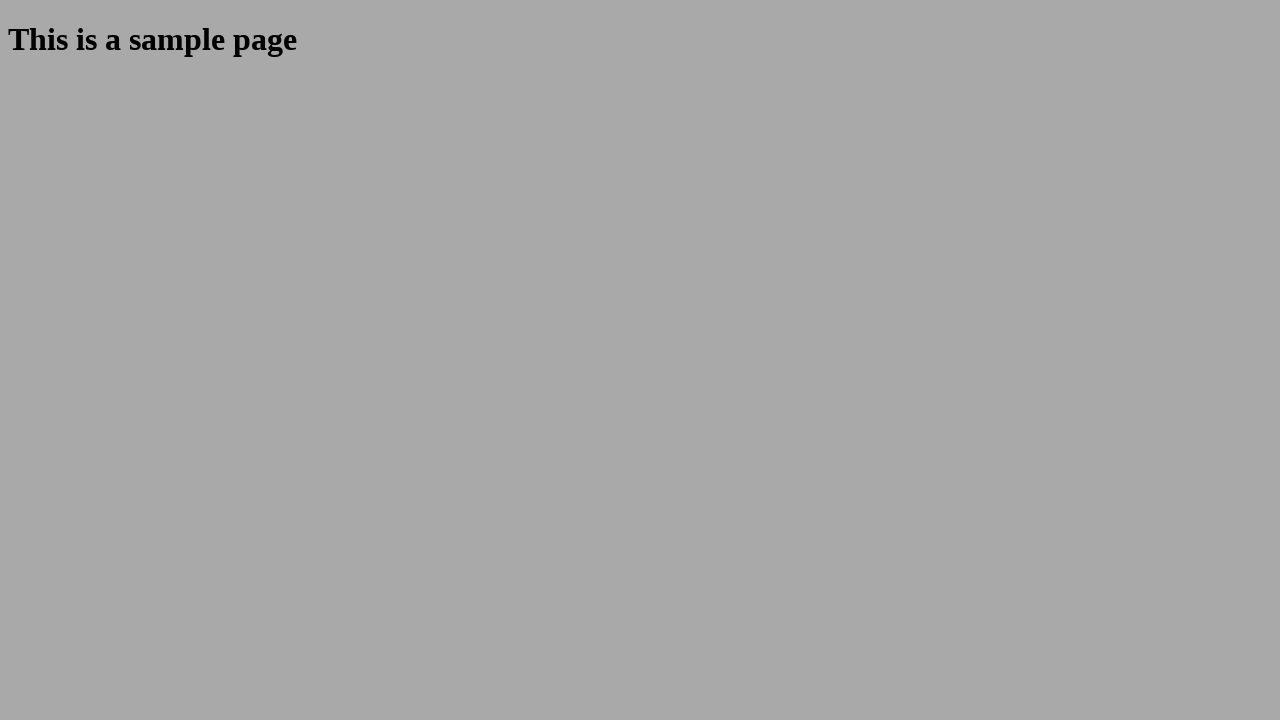

Printed heading text to console: 'This is a sample page'
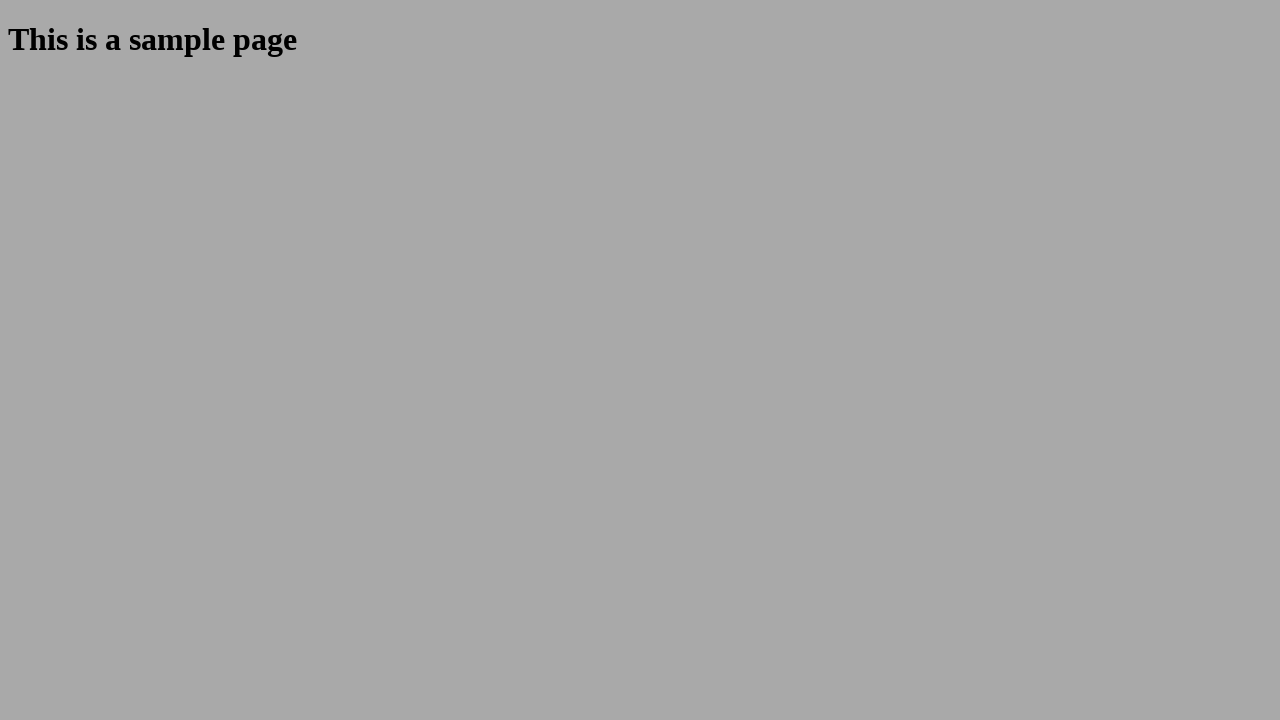

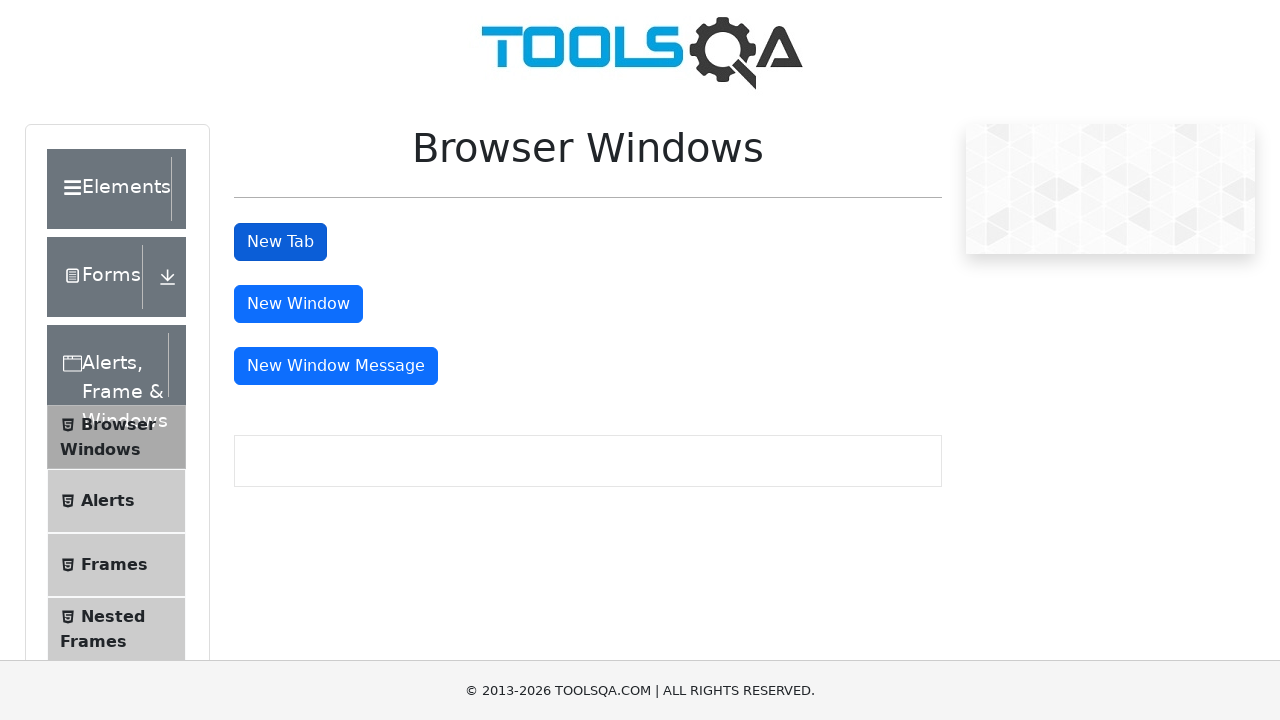